Tests drag and drop functionality by dragging an element from source to target location and verifying the drop was successful

Starting URL: https://jqueryui.com/resources/demos/droppable/default.html

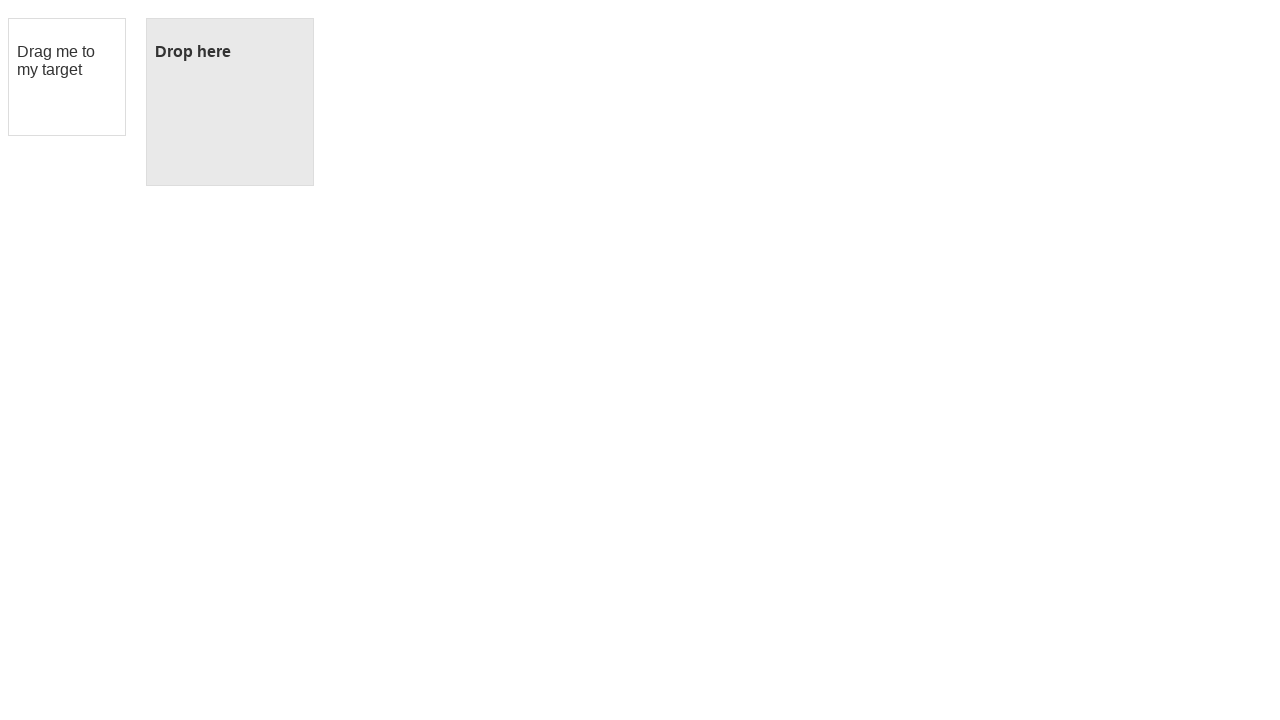

Located draggable source element
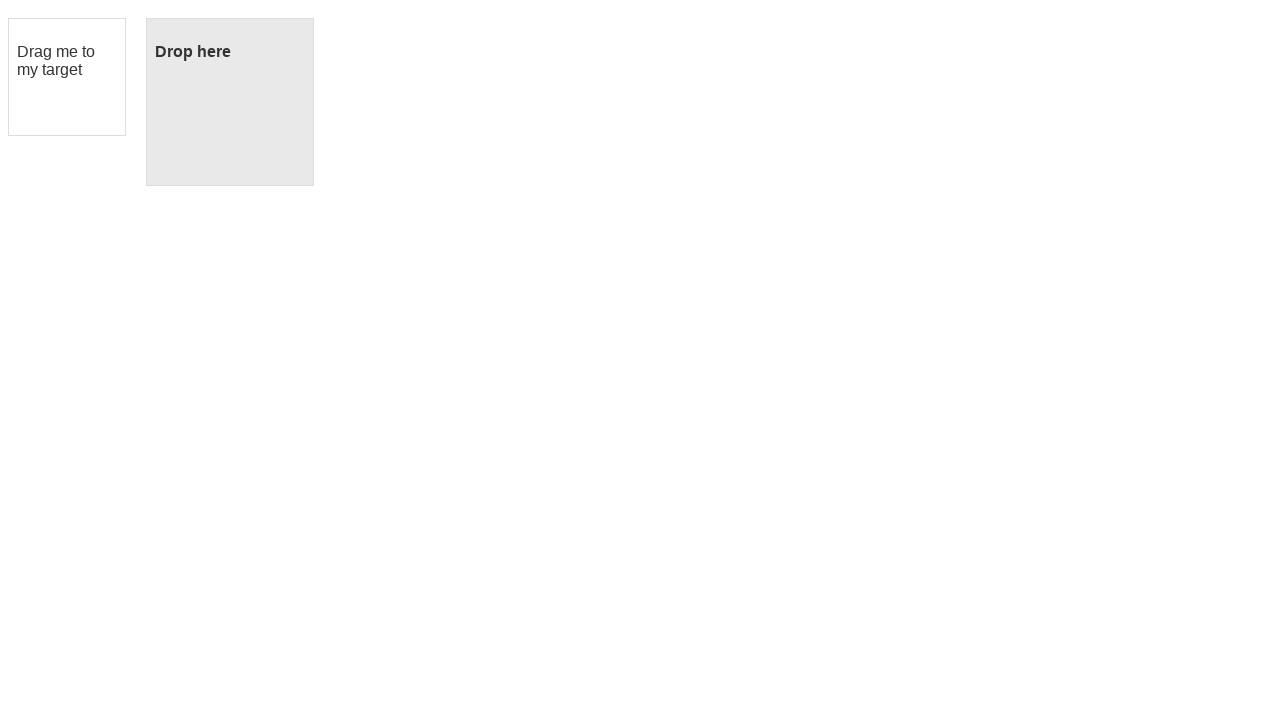

Located droppable target element
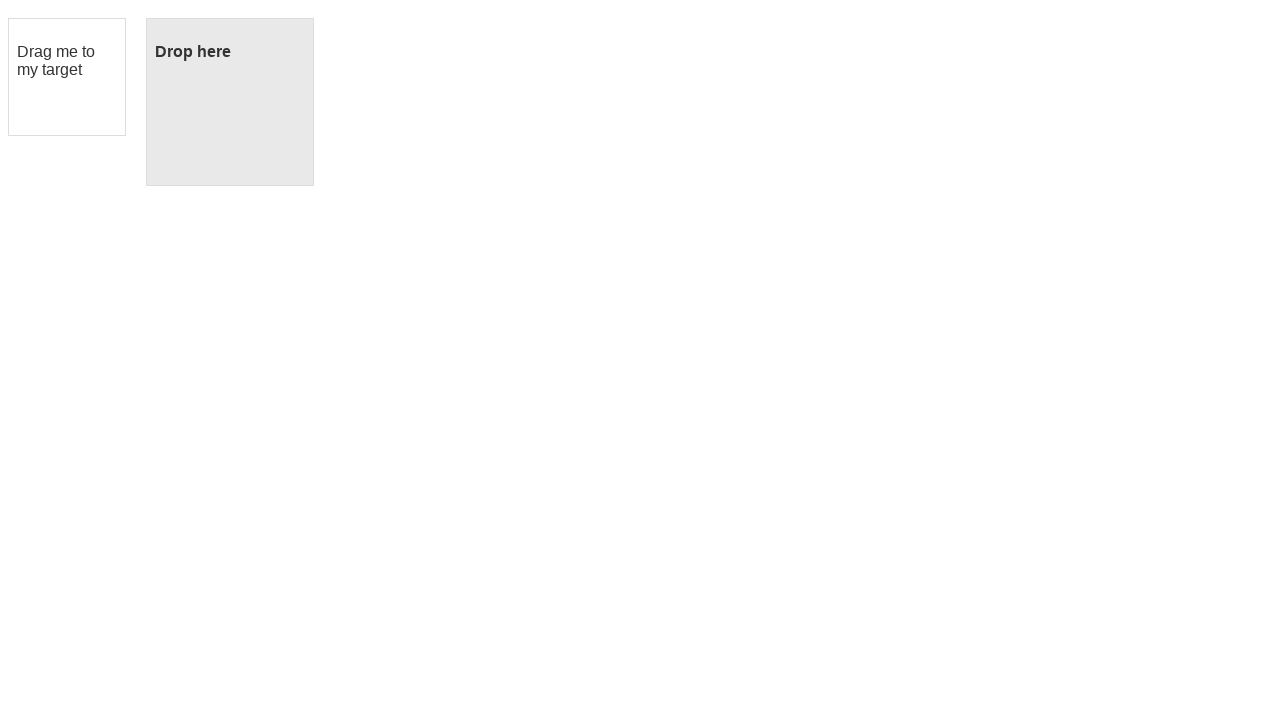

Dragged source element to target location at (230, 102)
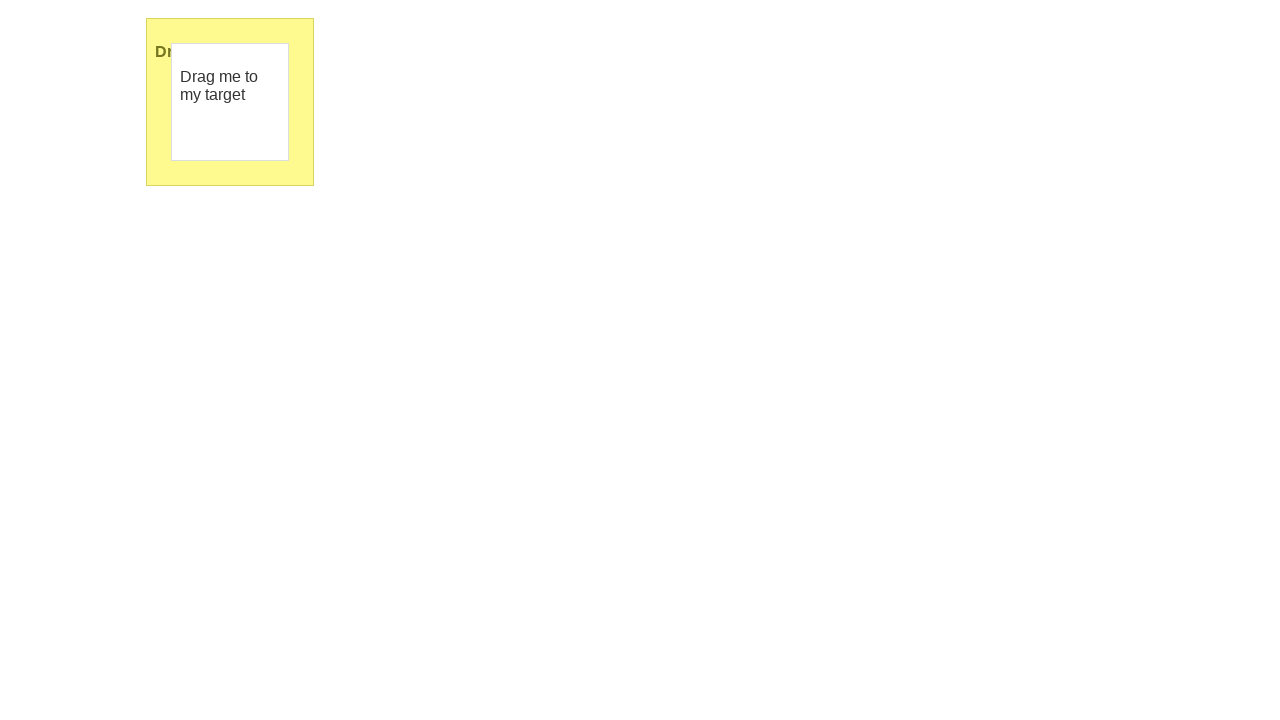

Moved mouse by offset (100, 100) at (100, 100)
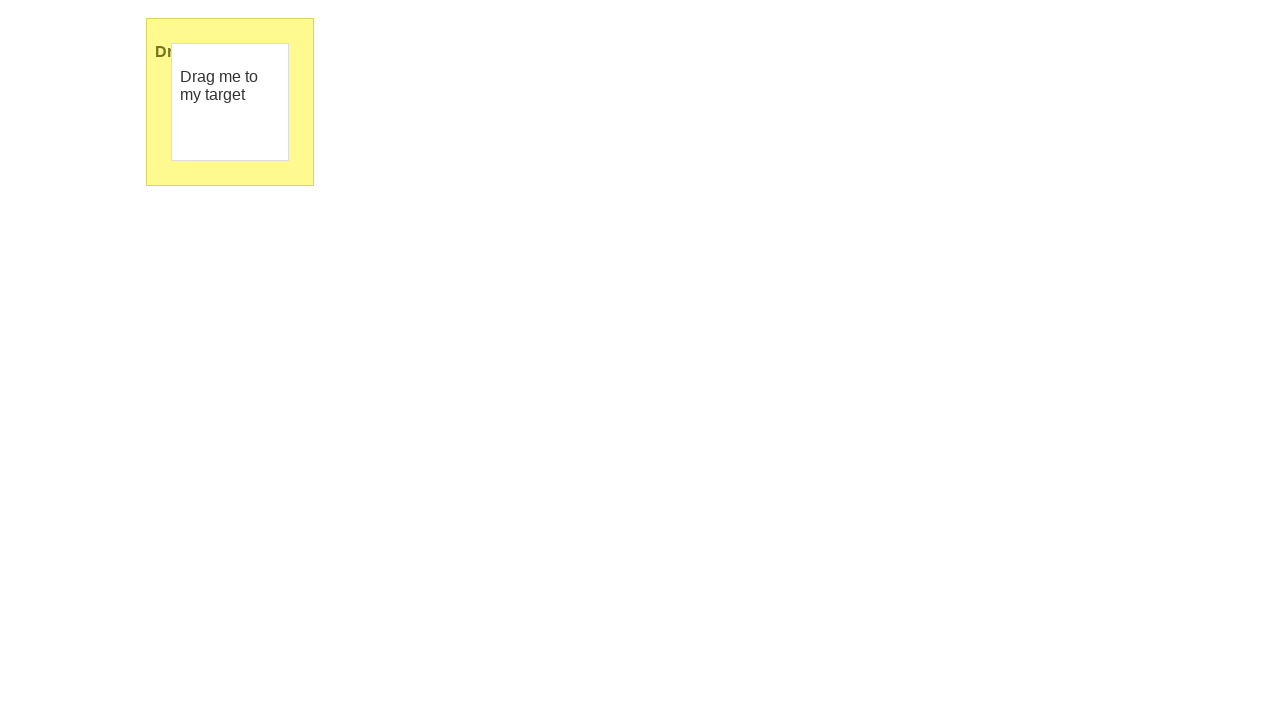

Retrieved 'Dropped!' confirmation text
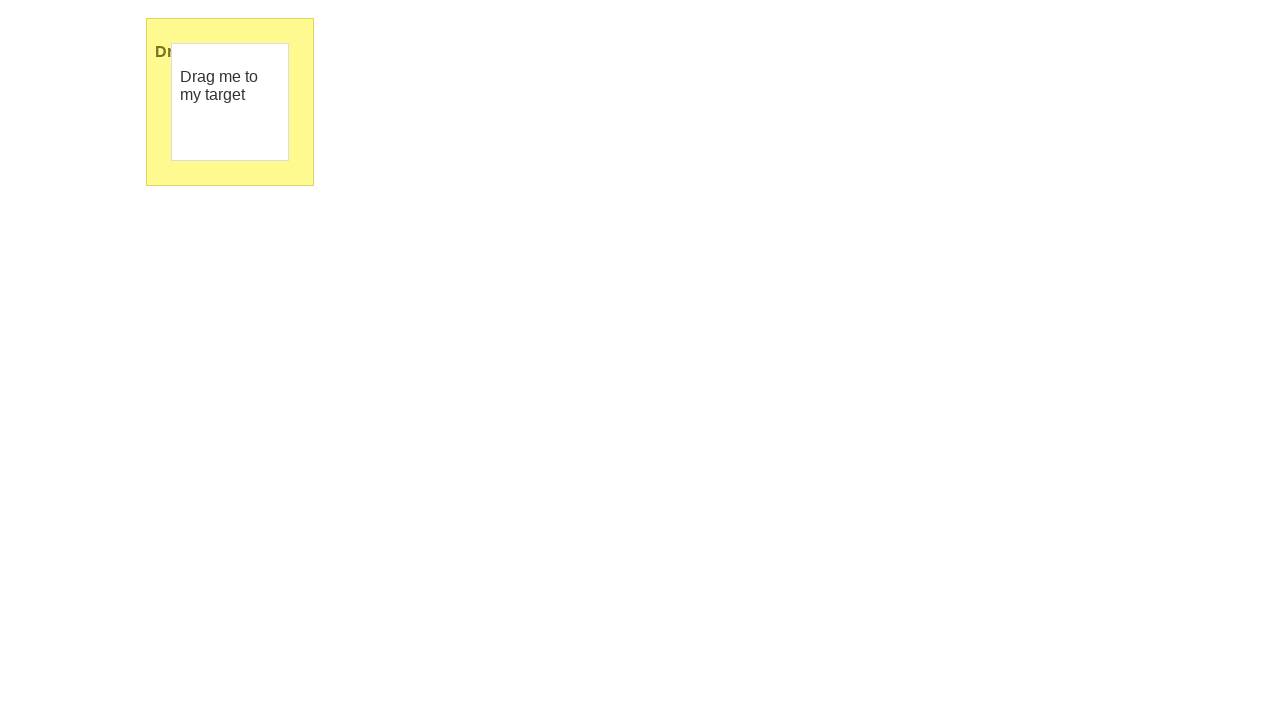

Verified drag and drop was successful - 'Dropped!' text found
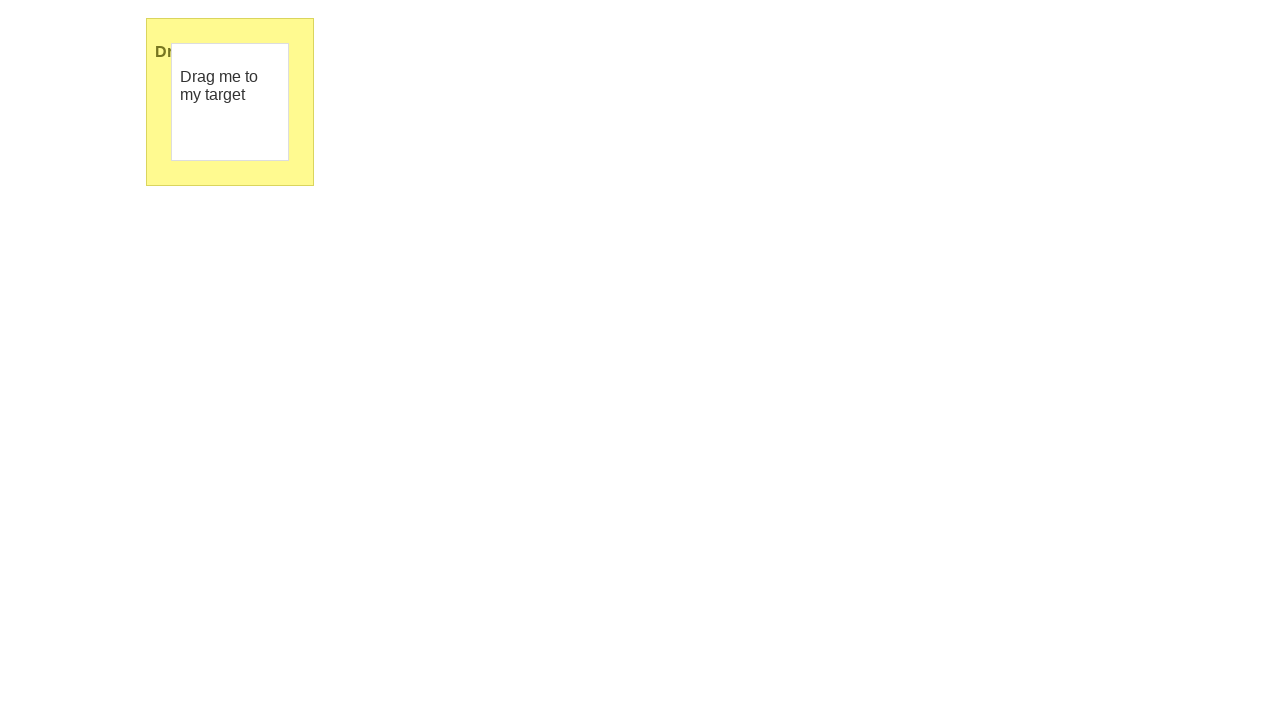

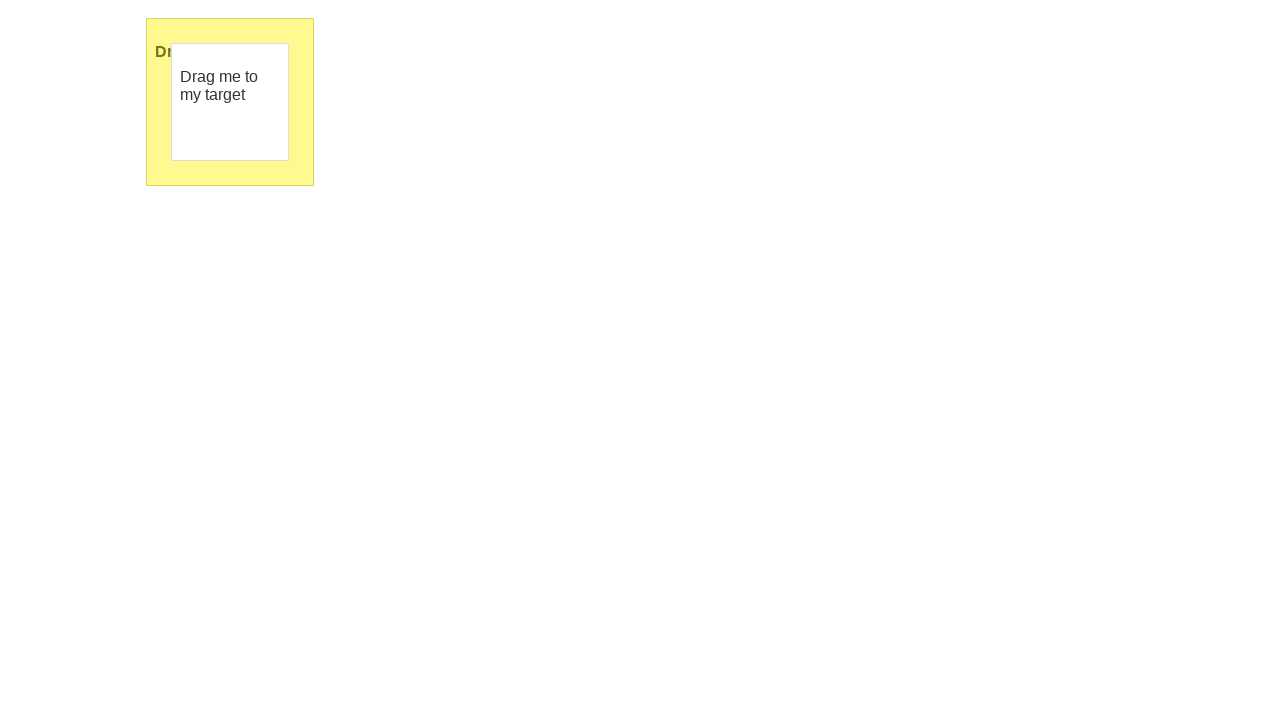